Tests navigation to Porto Seguro website and clicks on the "Área do Cliente" (Customer Area) button

Starting URL: https://www.portoseguro.com.br/

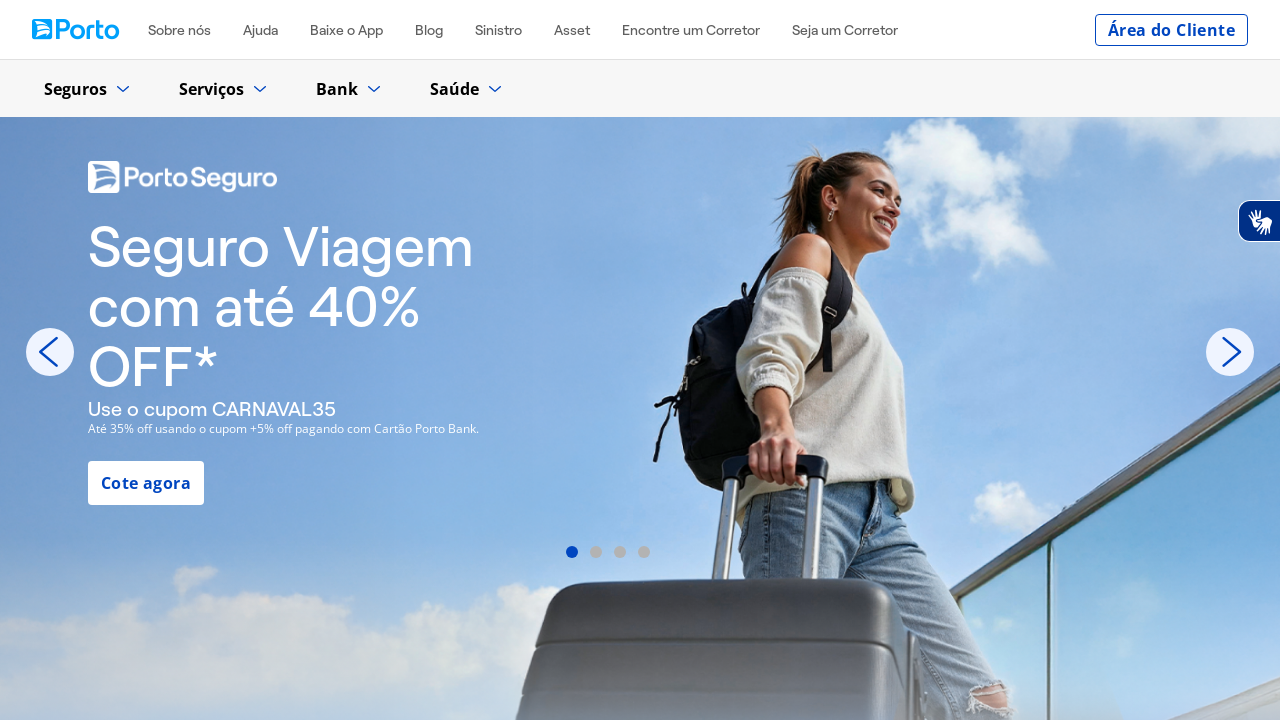

Navigated to Porto Seguro website
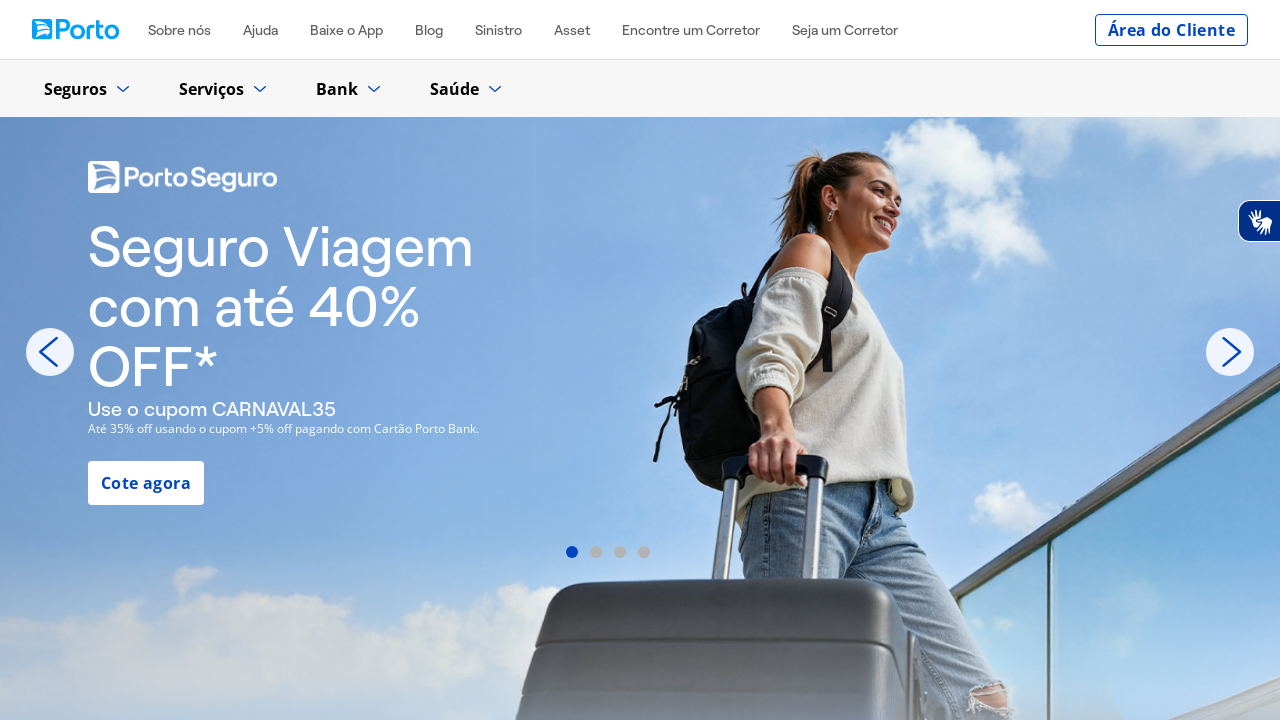

Clicked on 'Área do Cliente' (Customer Area) button at (1172, 30) on xpath=//span[text()='Área do Cliente']
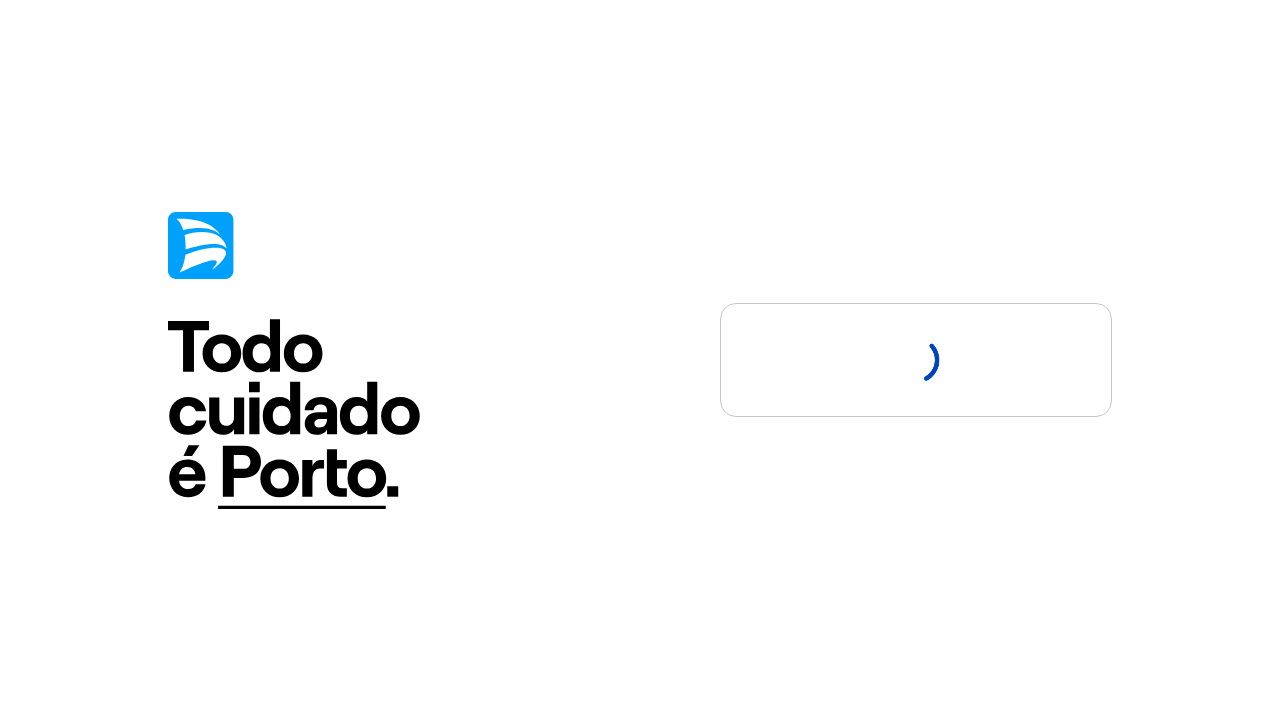

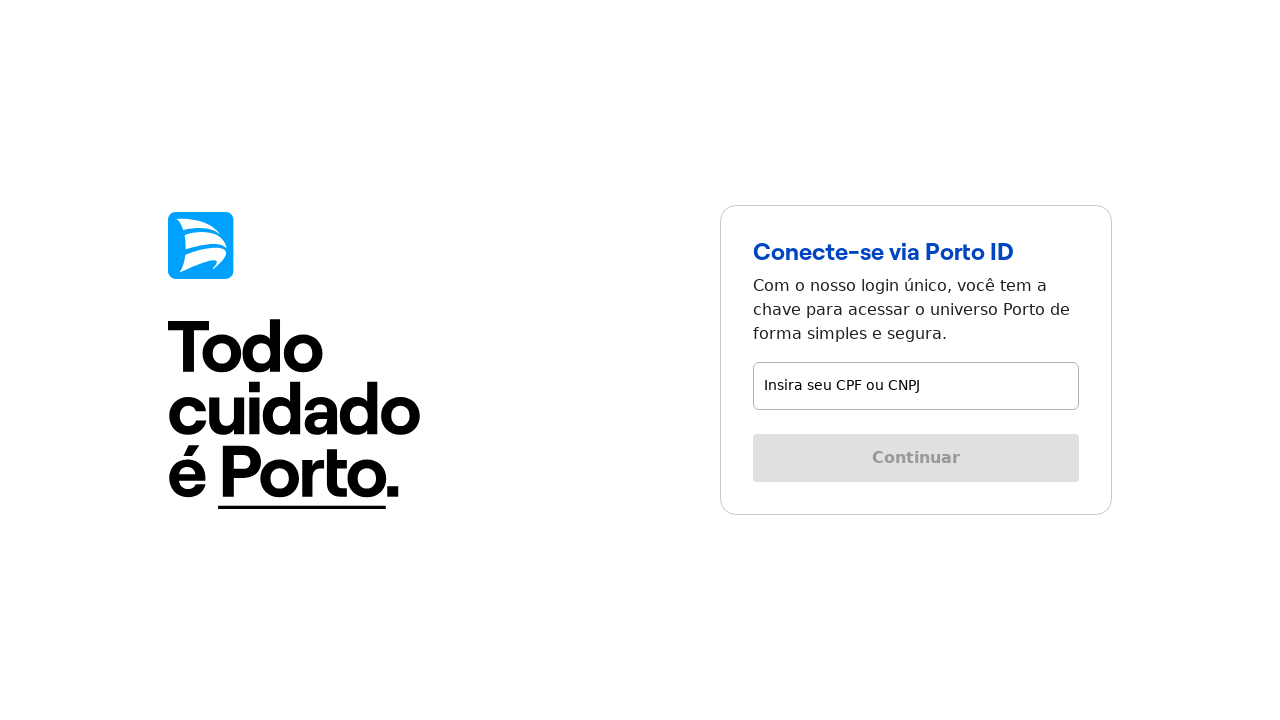